Tests keyboard input events by typing a character and performing keyboard shortcuts (Ctrl+A, Ctrl+C)

Starting URL: https://v1.training-support.net/selenium/input-events

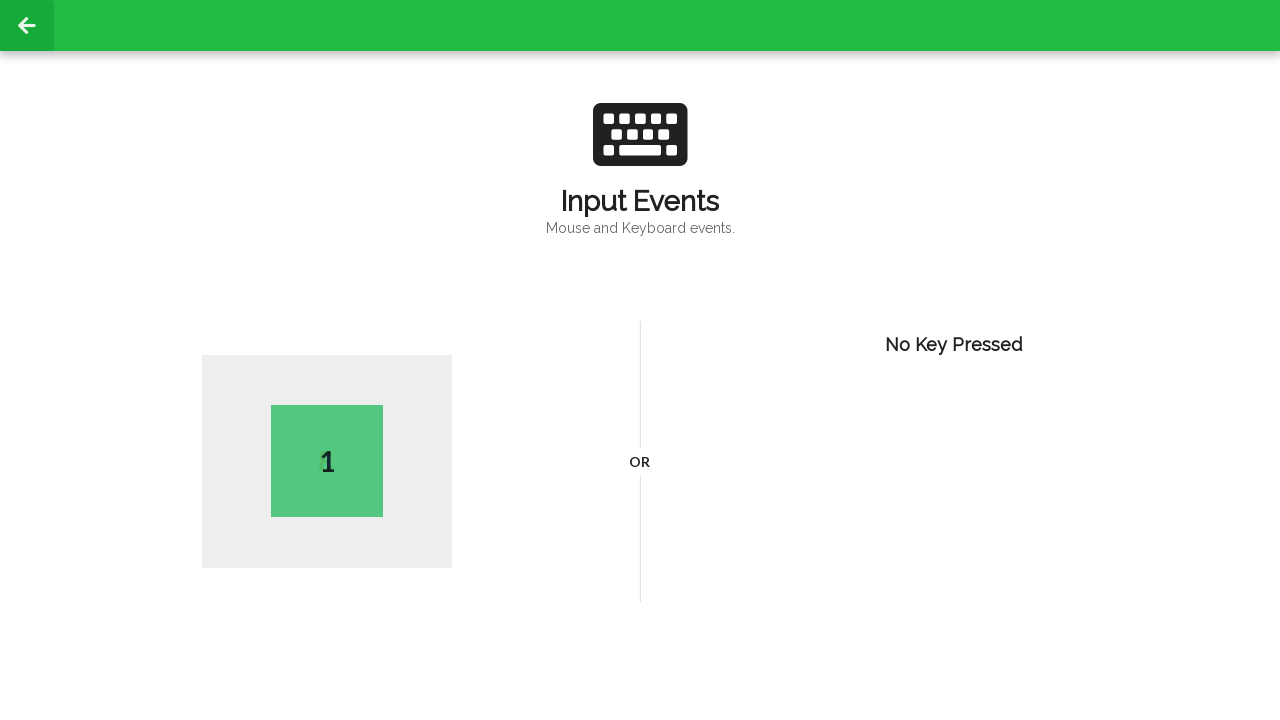

Navigated to keyboard input events training page
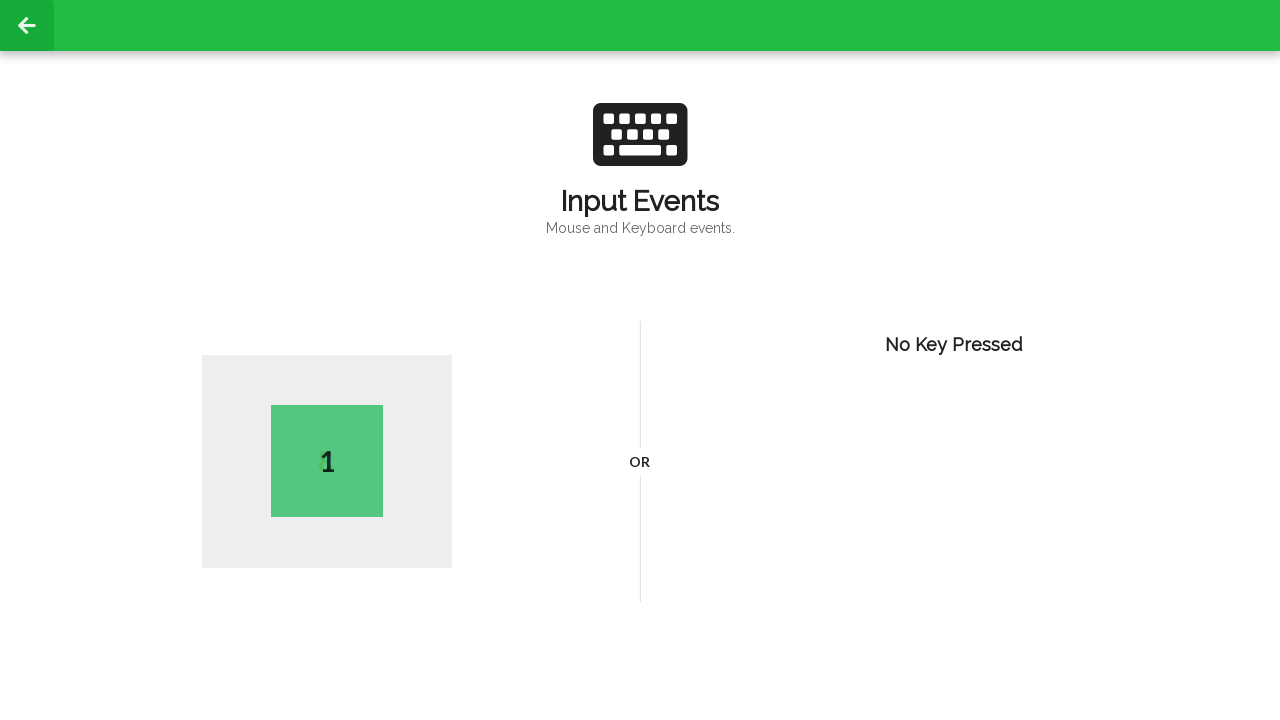

Typed character 'S' into input field
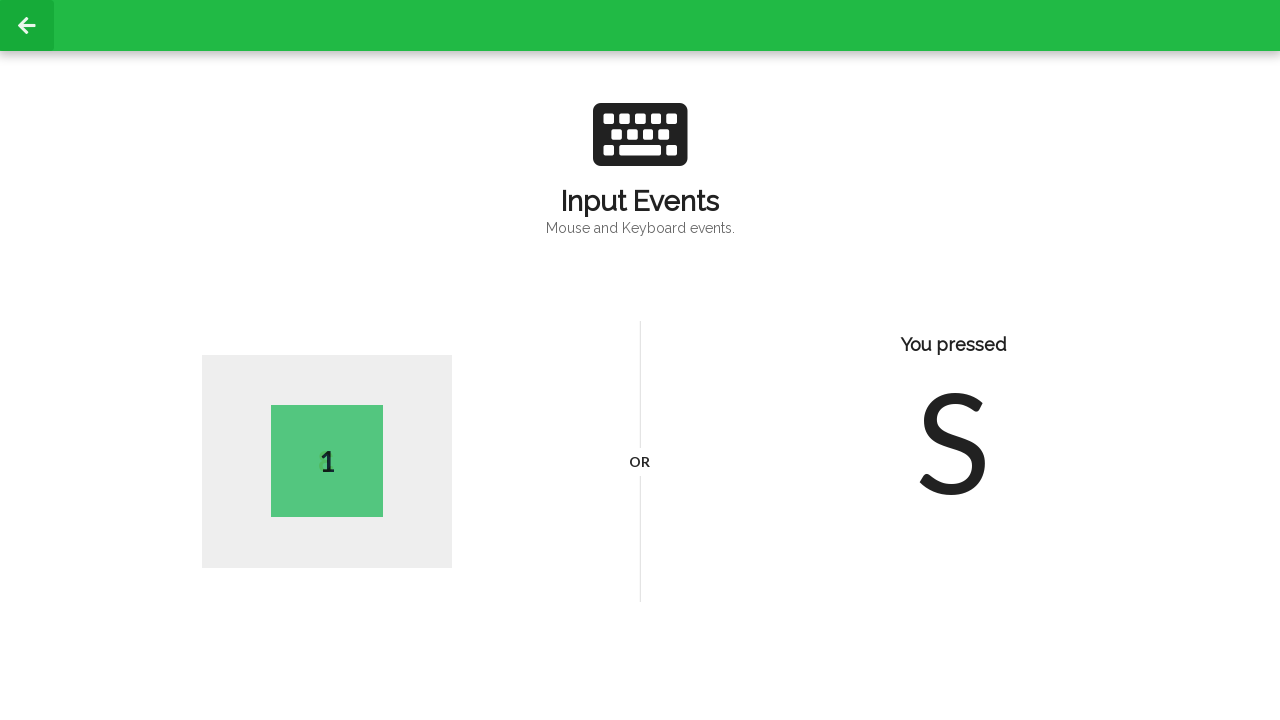

Pressed Control key down
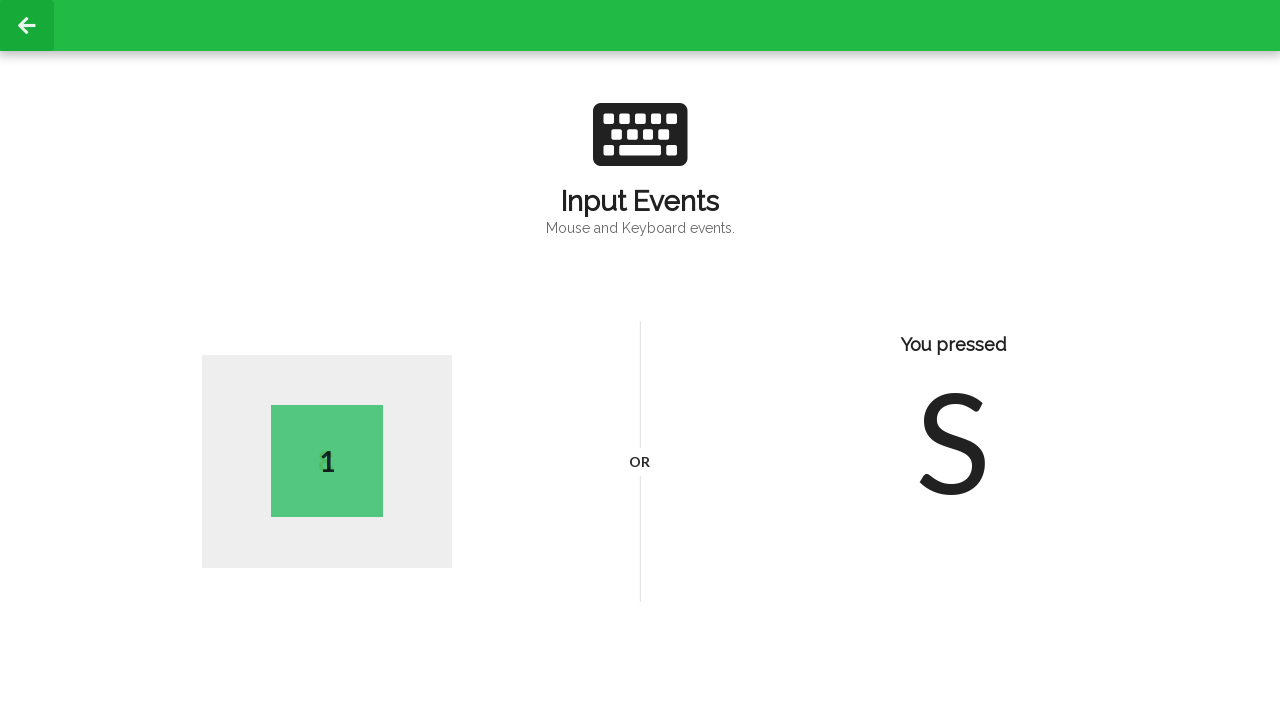

Performed Ctrl+A keyboard shortcut to select all text
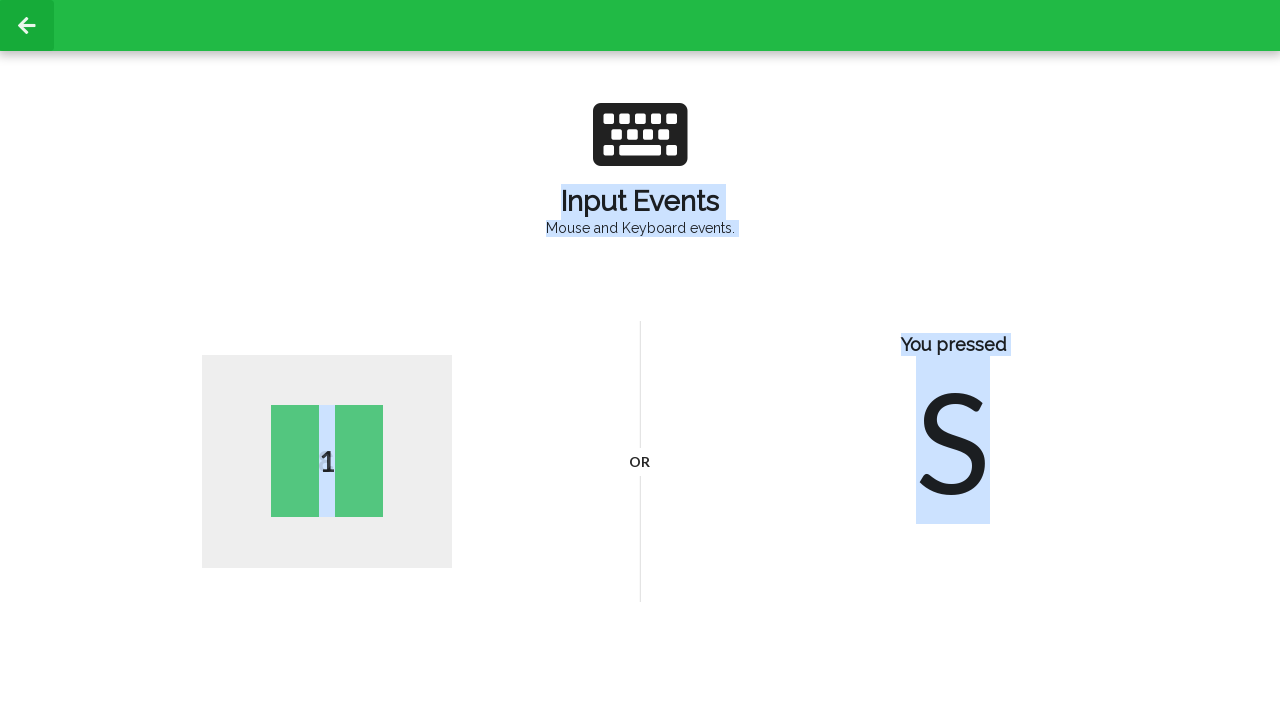

Performed Ctrl+C keyboard shortcut to copy selected text
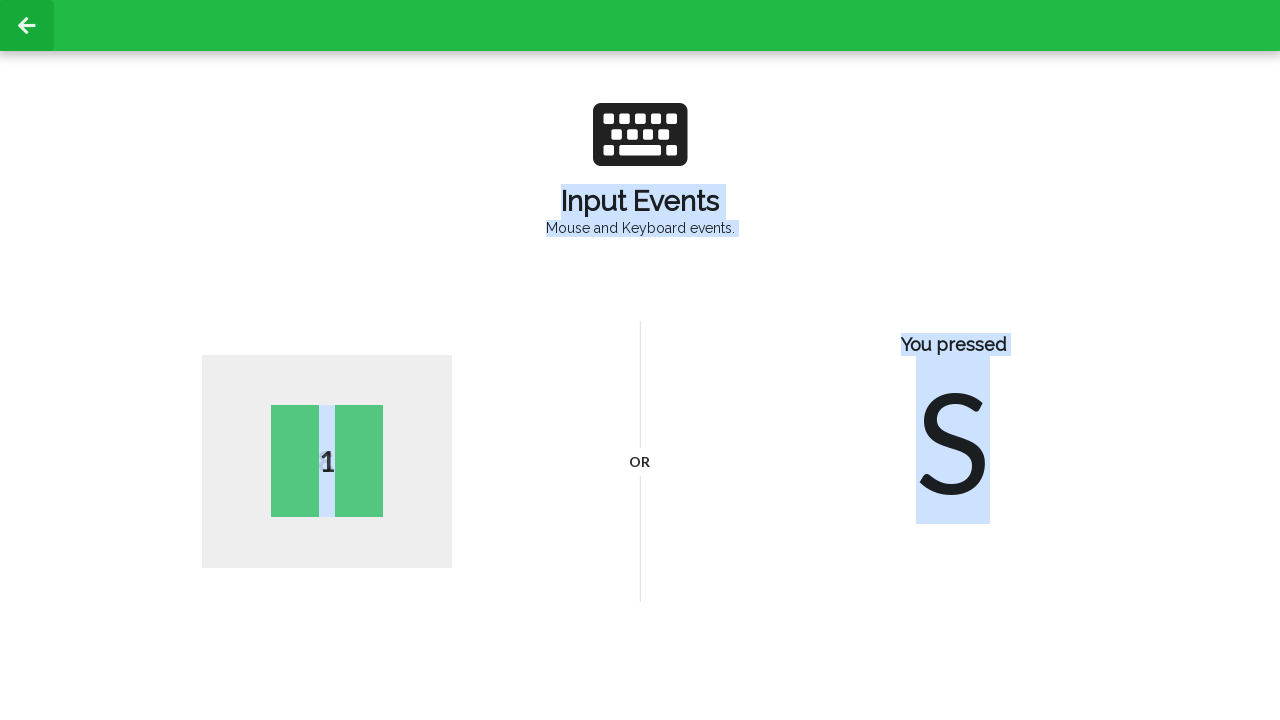

Released Control key
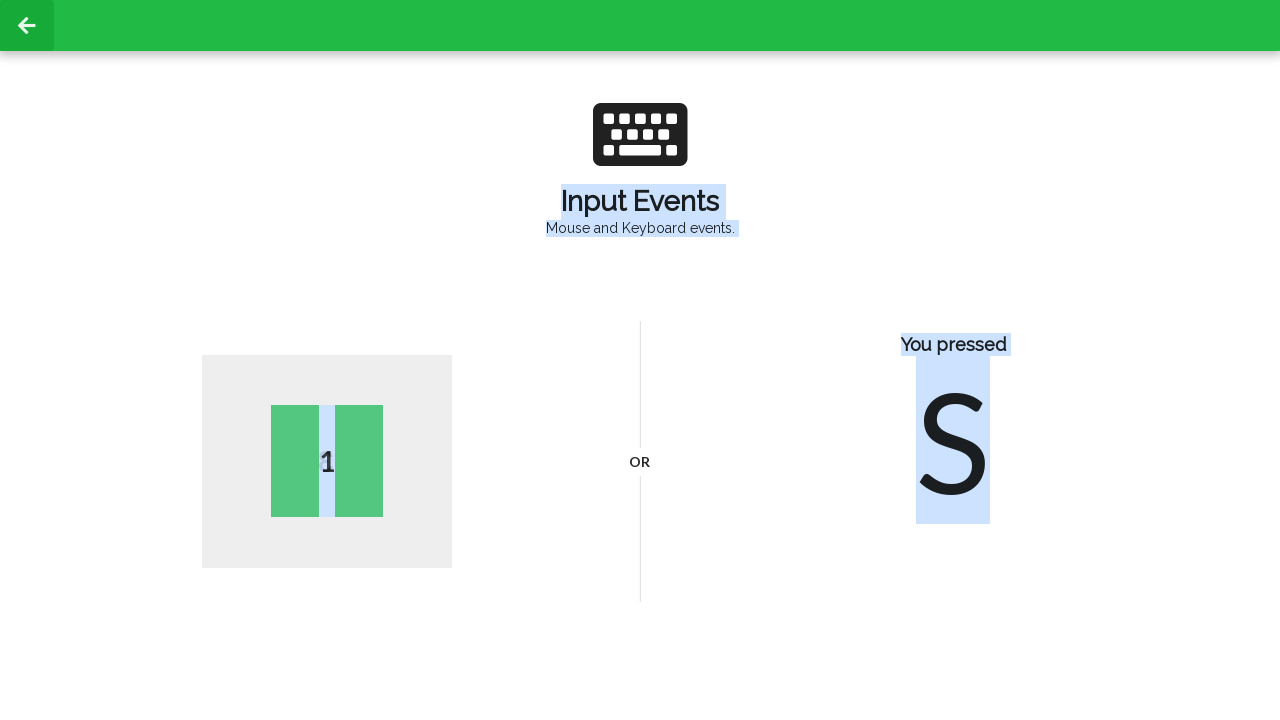

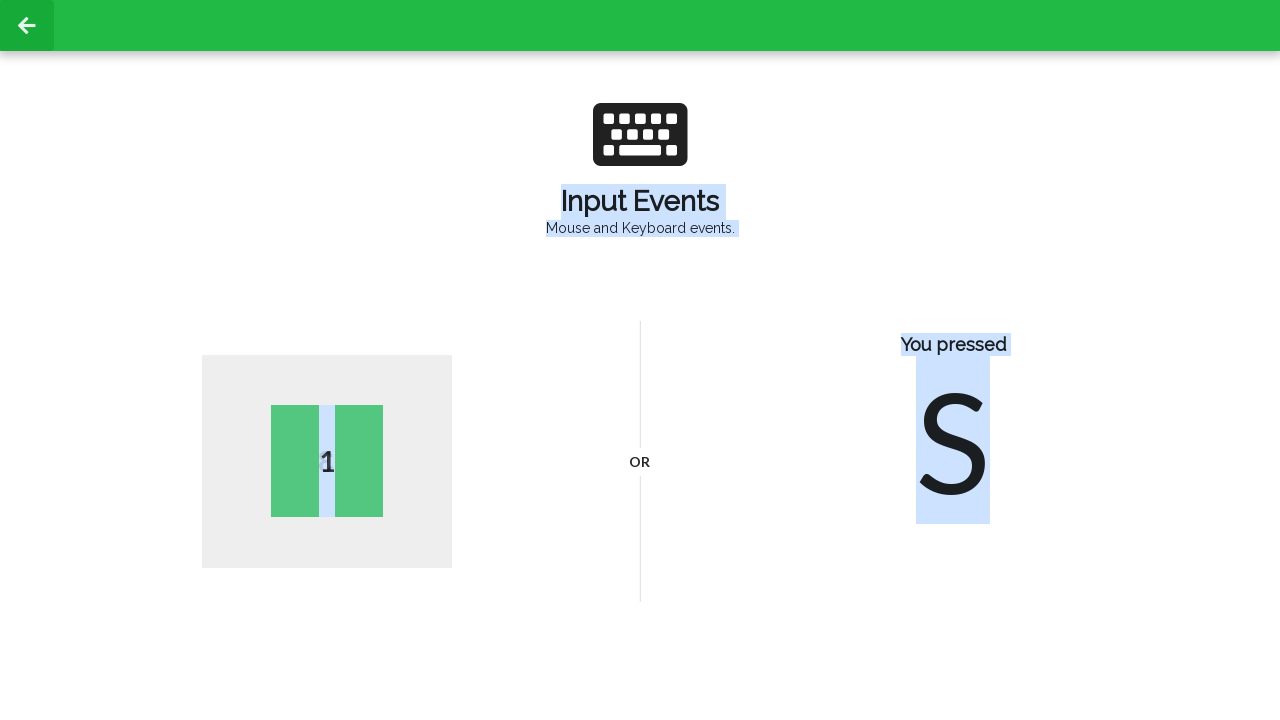